Tests radio button functionality by selecting different options and verifying the displayed text changes accordingly

Starting URL: https://demoqa.com/radio-button

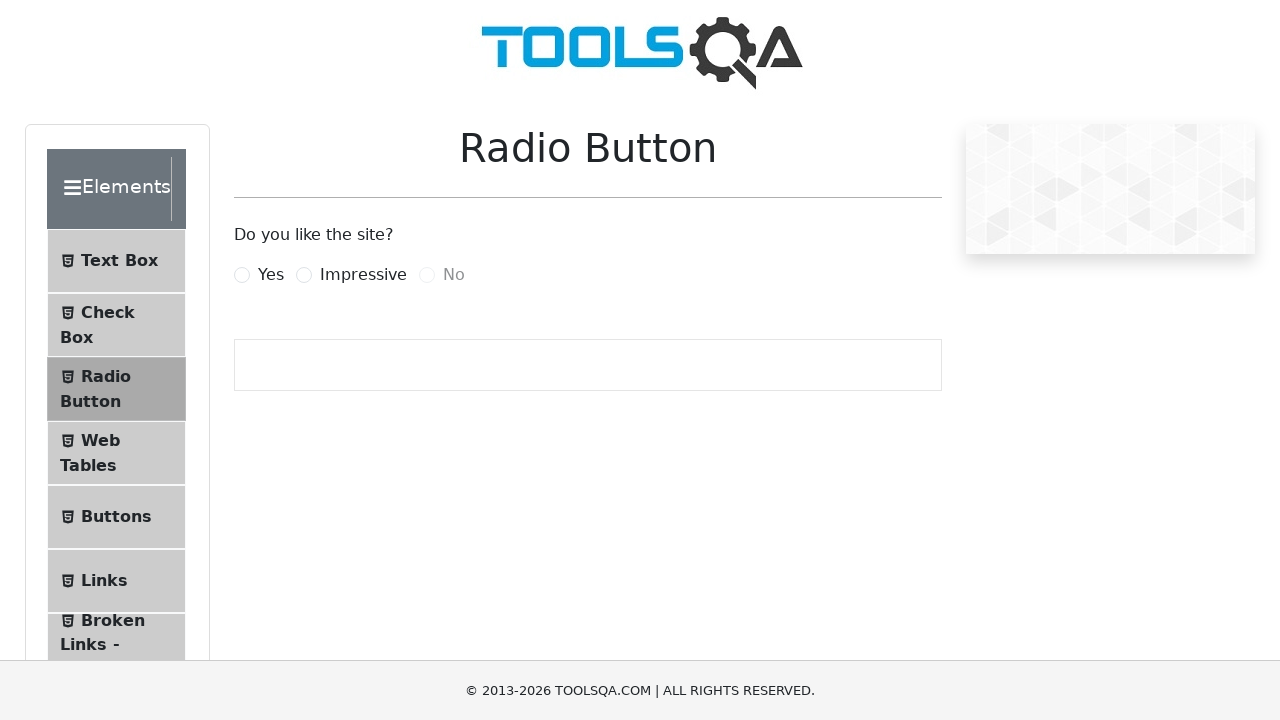

Clicked 'Yes' radio button at (271, 275) on [for="yesRadio"]
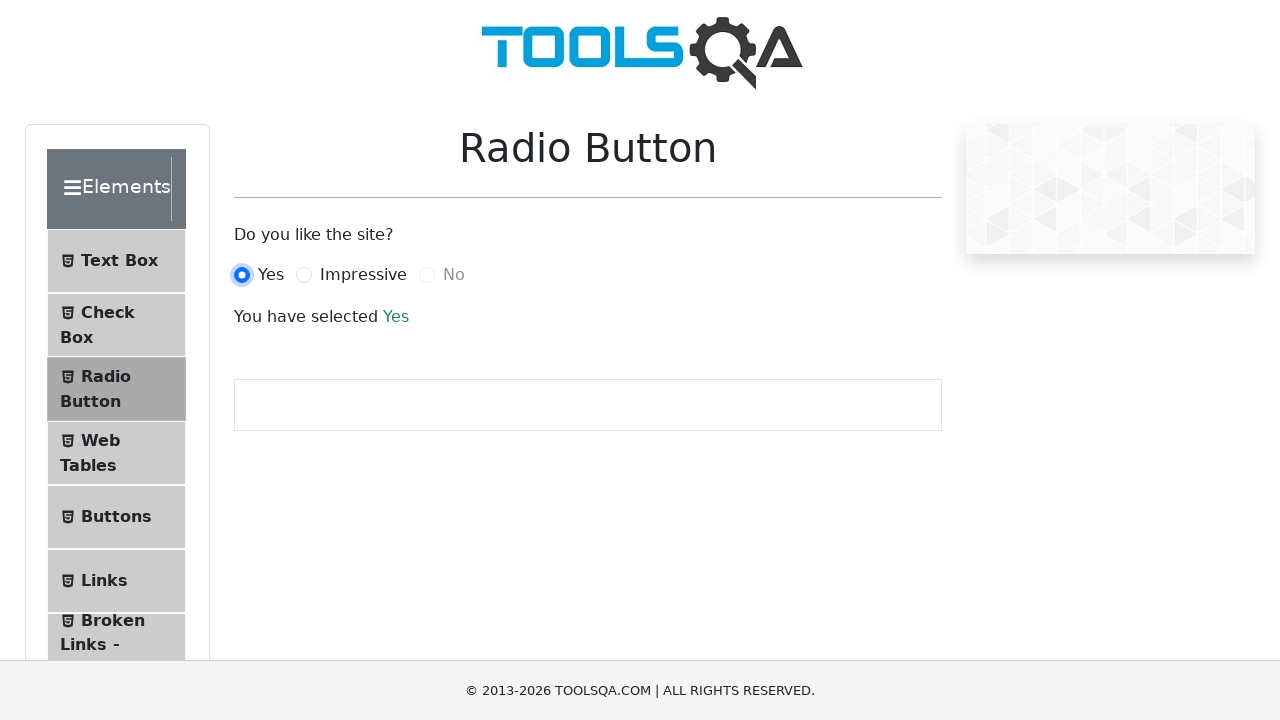

Verified 'Yes' text is displayed
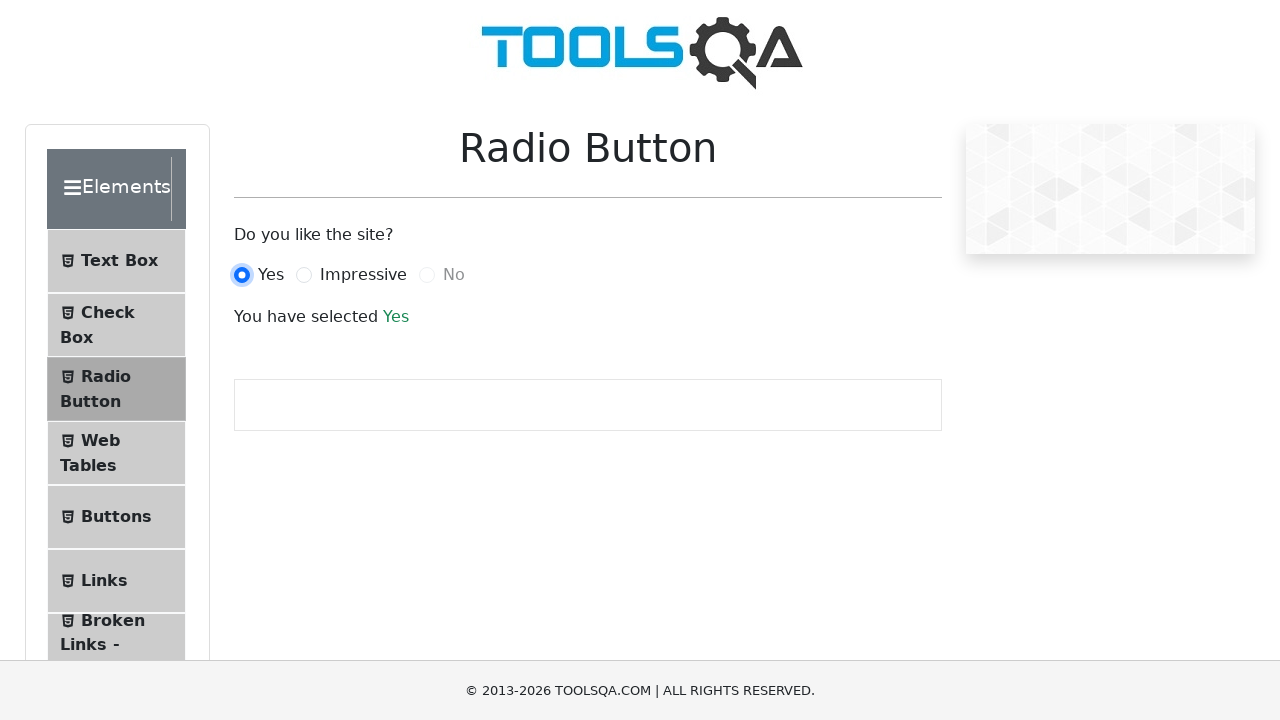

Clicked 'Impressive' radio button at (363, 275) on [for="impressiveRadio"]
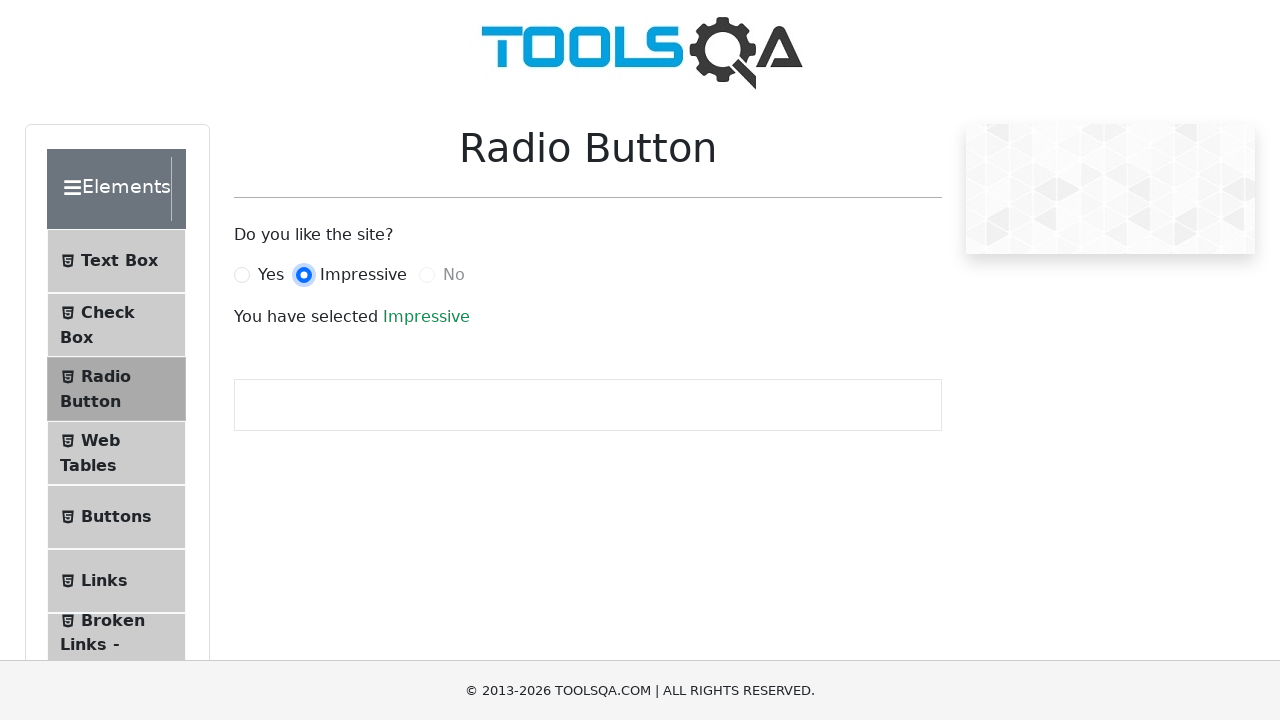

Verified 'Impressive' text is displayed
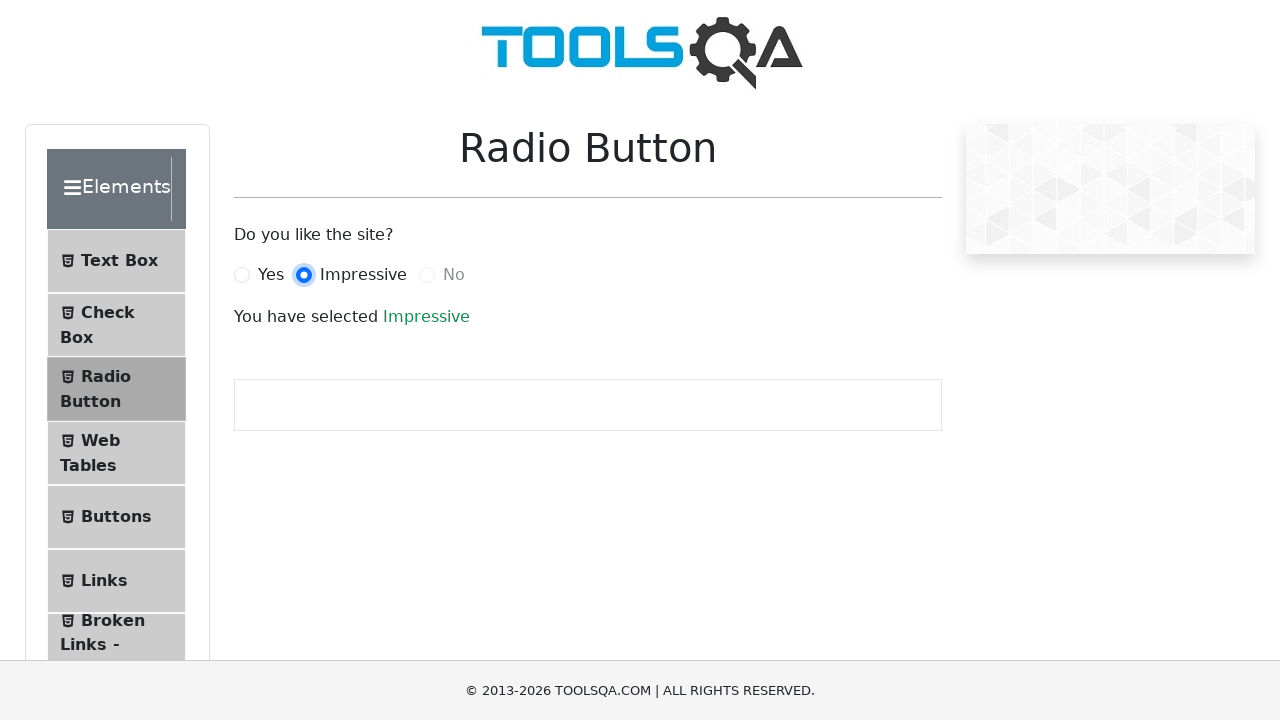

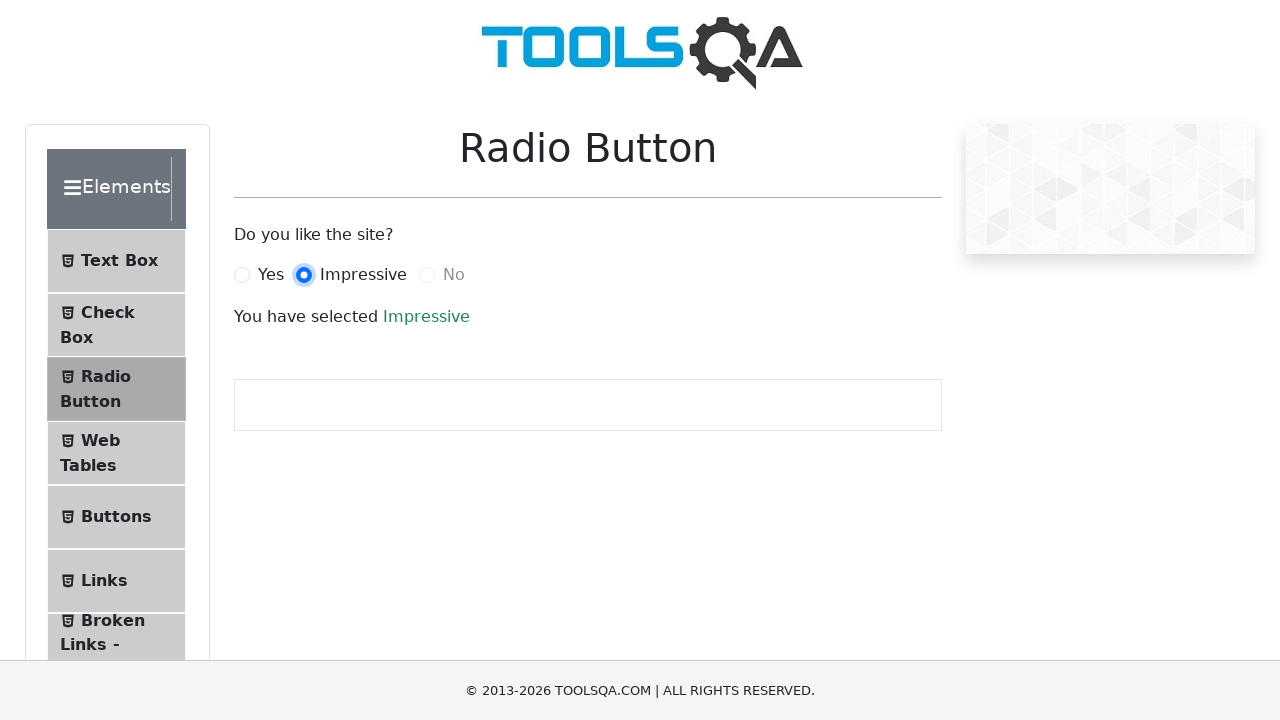